Tests mouse interactions on a demo page by clicking an element and performing mouse back button actions

Starting URL: https://awesomeqa.com/selenium/mouse_interaction.html

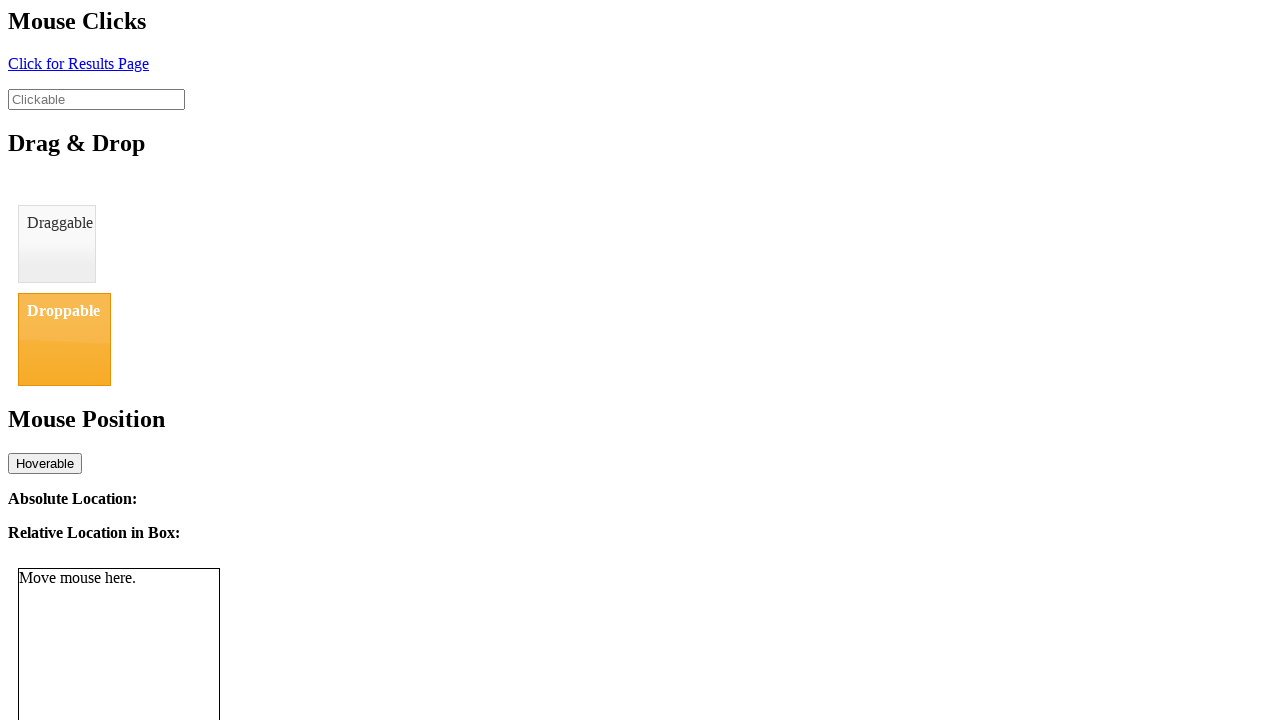

Navigated to mouse interaction demo page
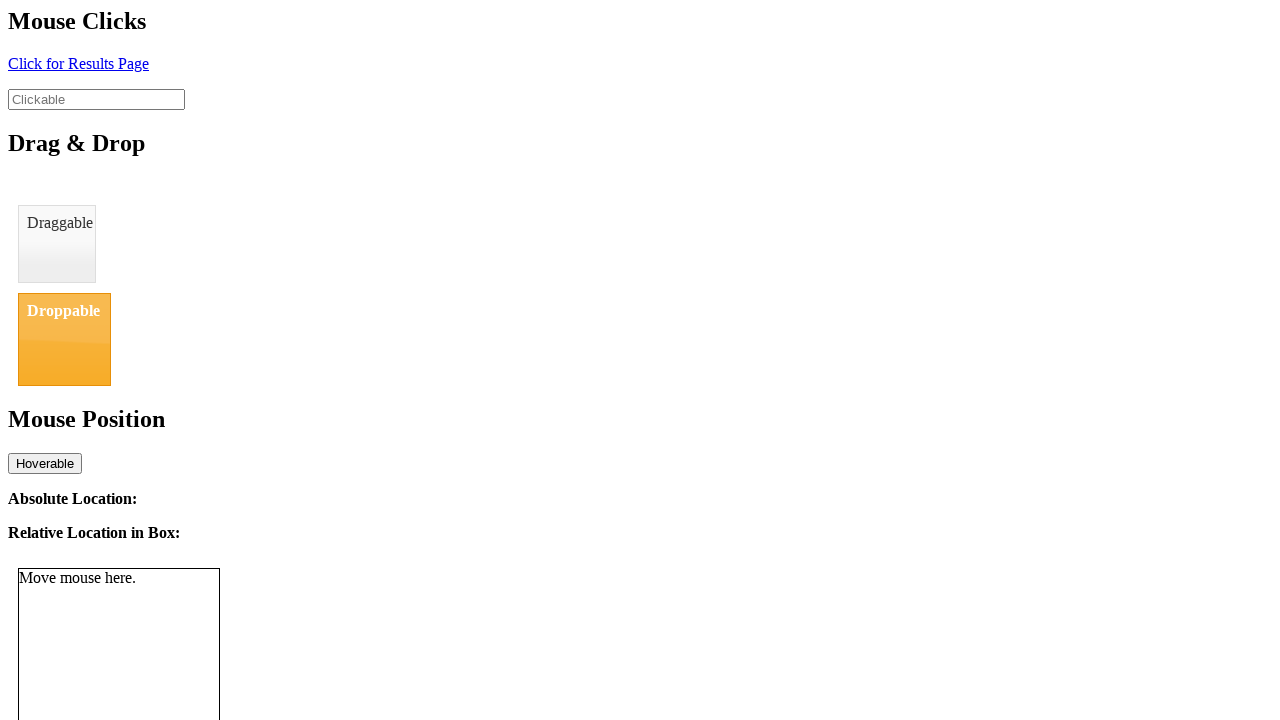

Clicked element with ID 'click' at (78, 63) on #click
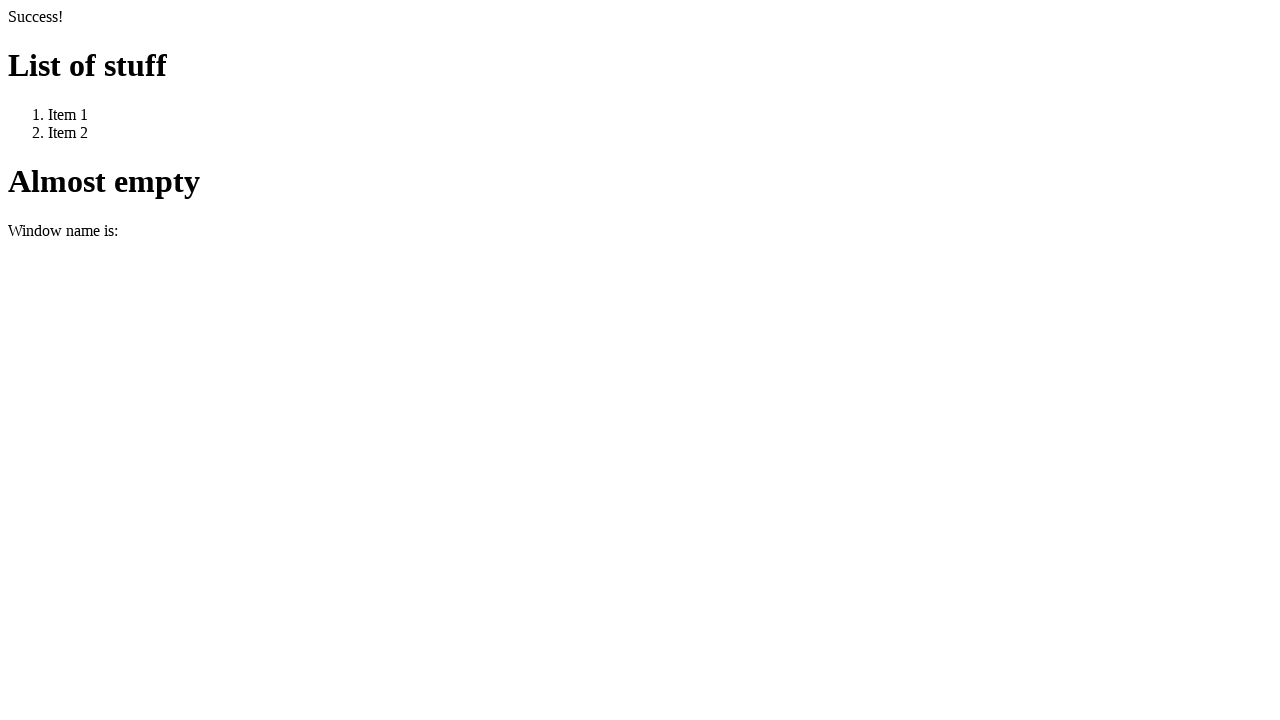

Navigated back in browser history (first back action)
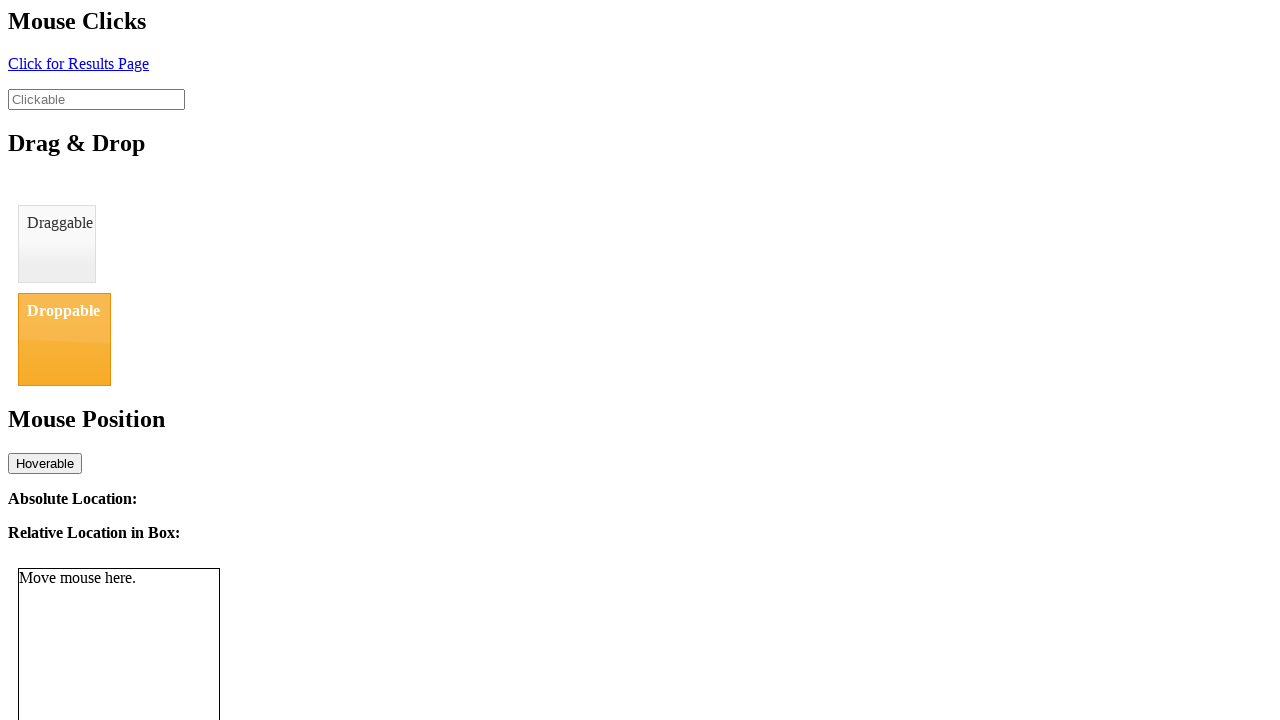

Navigated back in browser history (second back action)
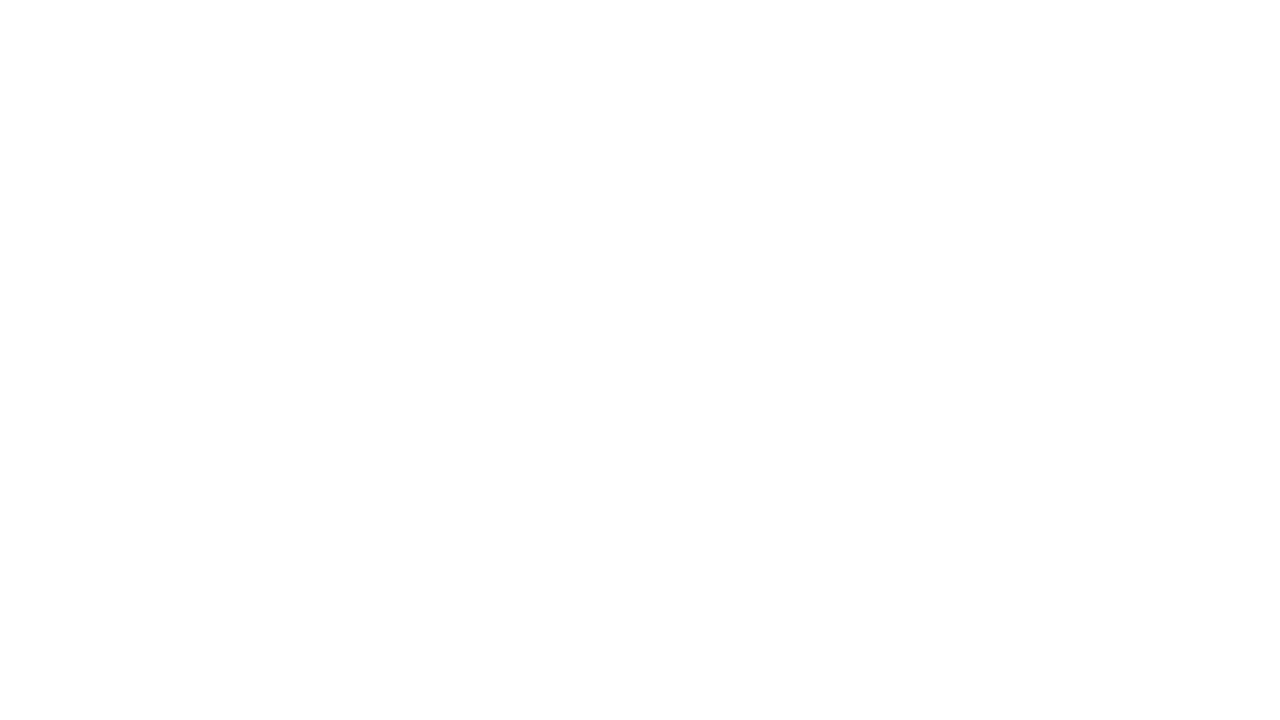

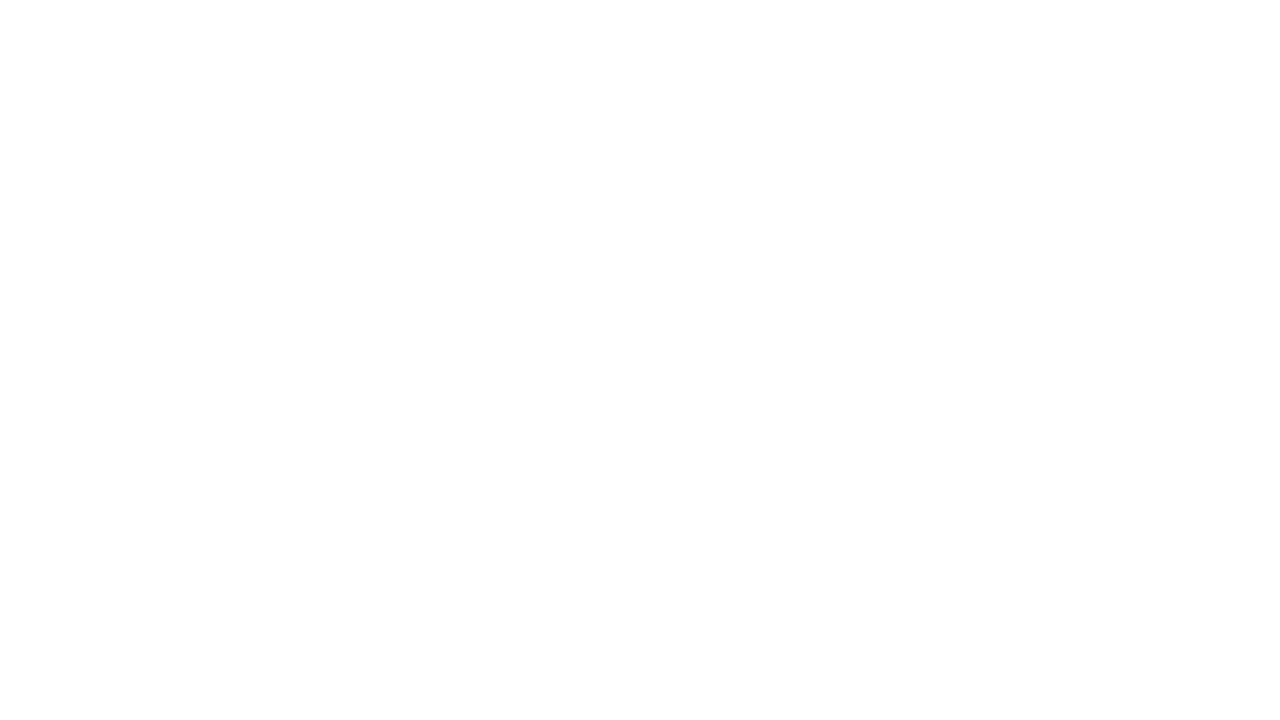